Tests adding a product with specified quantity to the cart and verifies the product is added successfully

Starting URL: https://cms.demo.katalon.com/product/flying-ninja/

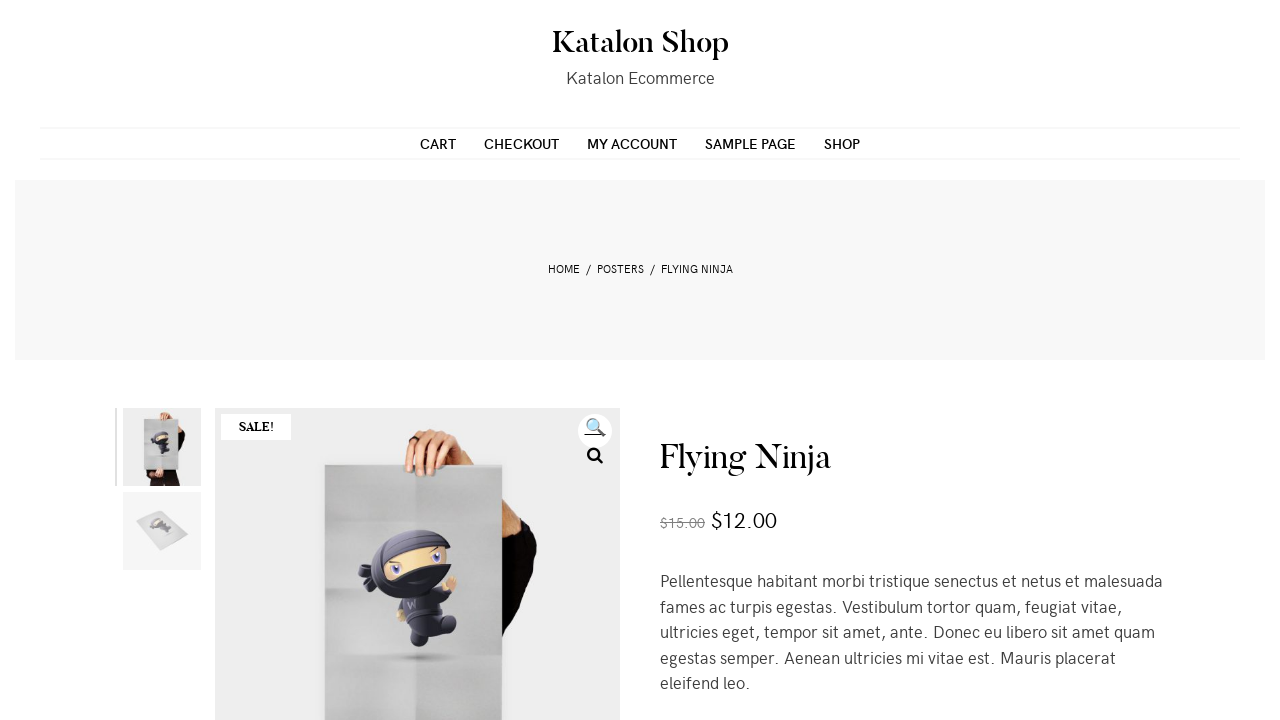

Cleared the quantity input field on xpath=//*[@class='quantity']/input
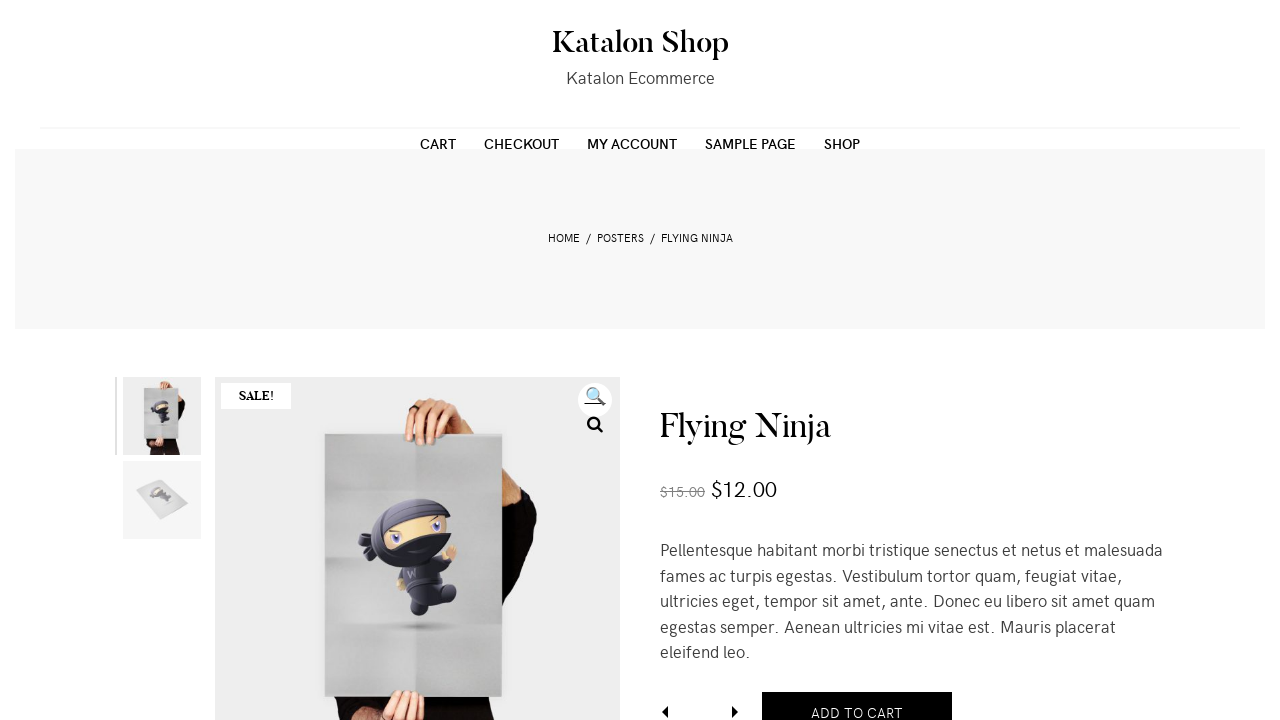

Filled quantity input field with '3' on xpath=//*[@class='quantity']/input
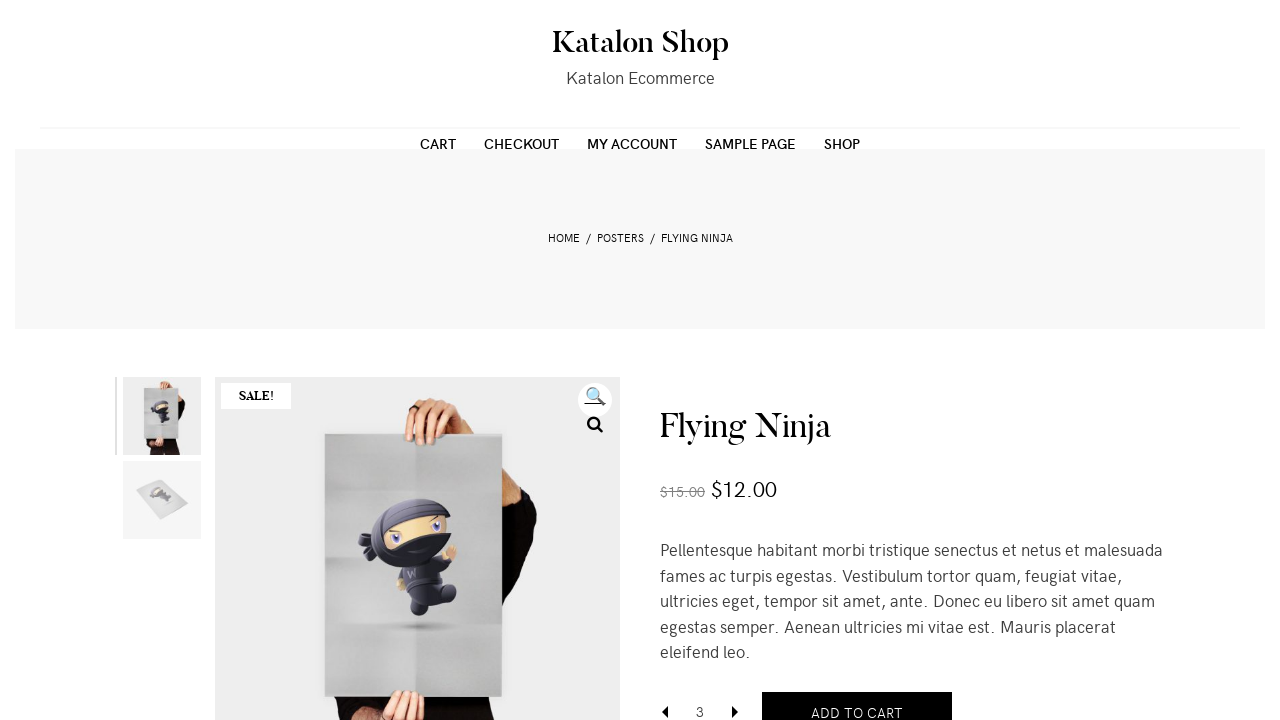

Clicked 'Add to Cart' button at (857, 699) on button[name='add-to-cart']
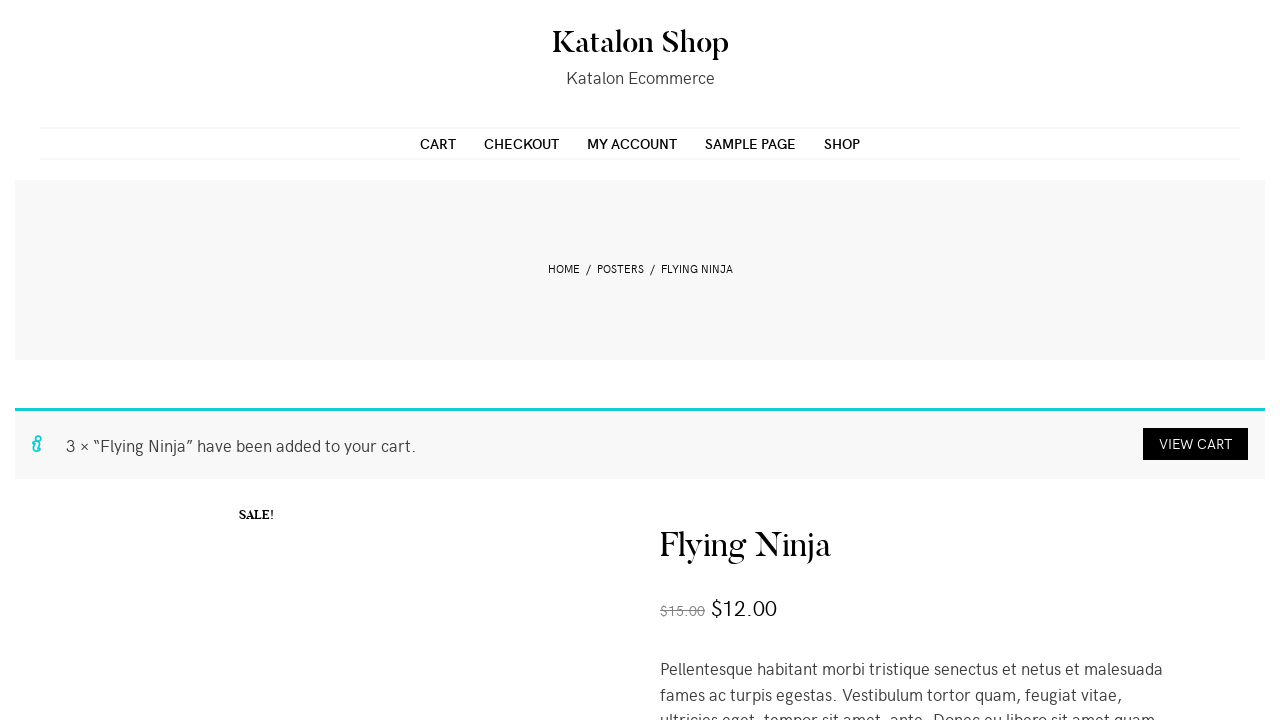

Success message appeared on the page
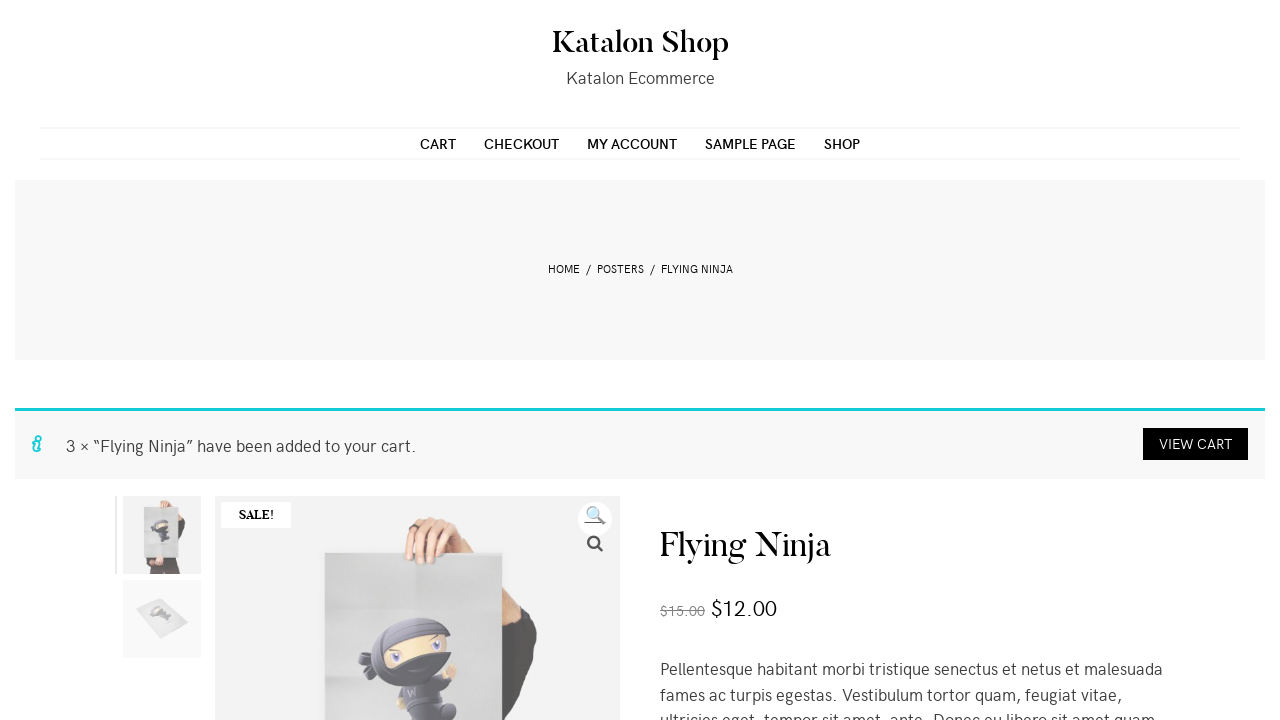

Retrieved success message text content
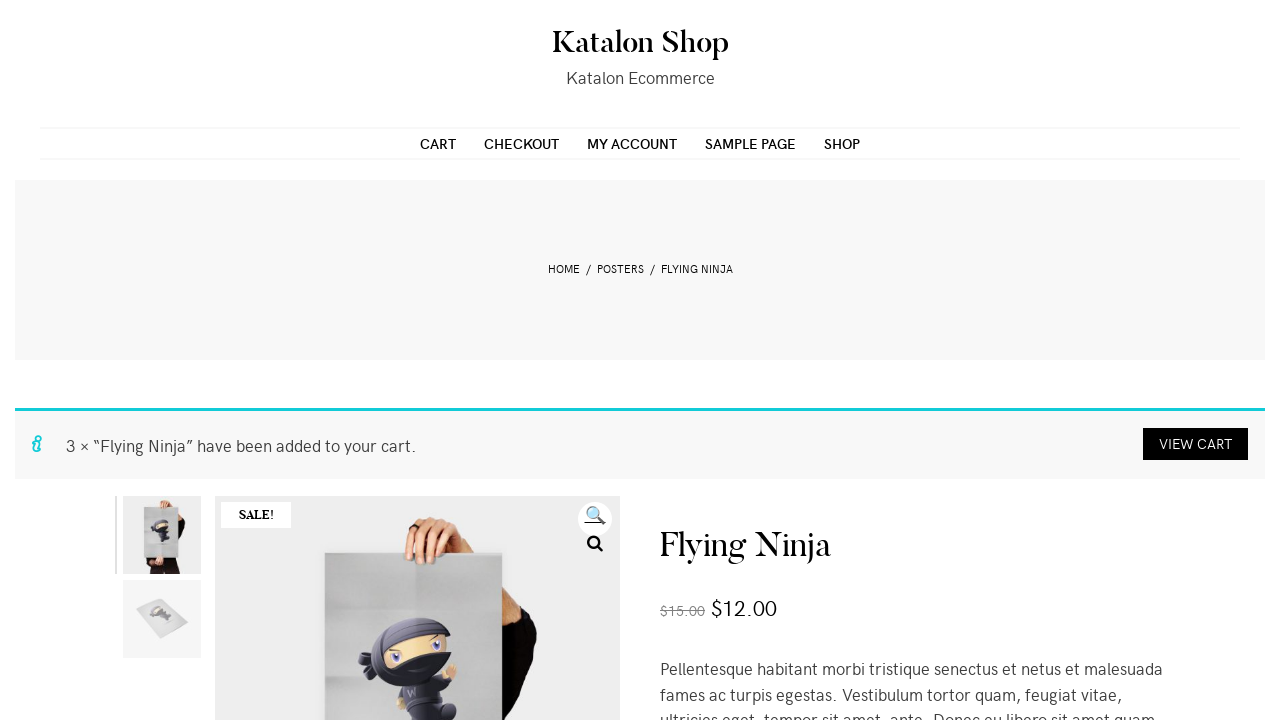

Verified that success message contains 'Flying Ninja' product name
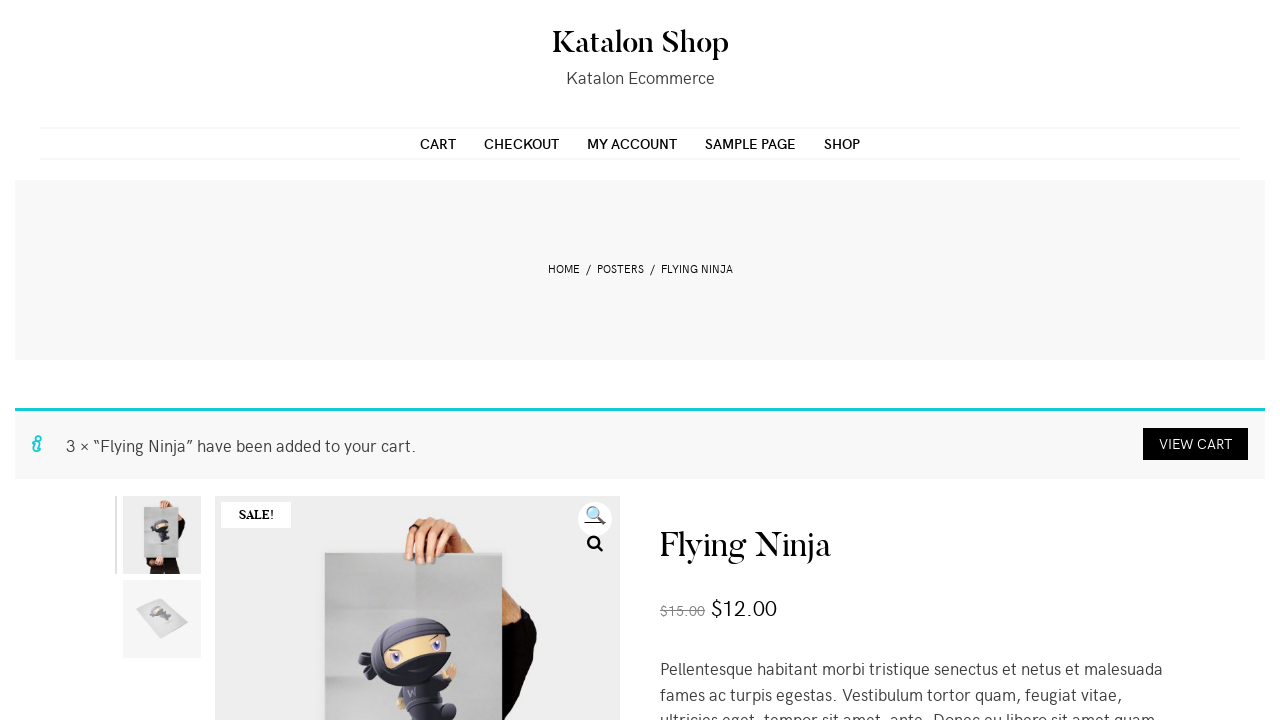

Clicked 'View Cart' link in success message at (1196, 444) on .woocommerce-message a
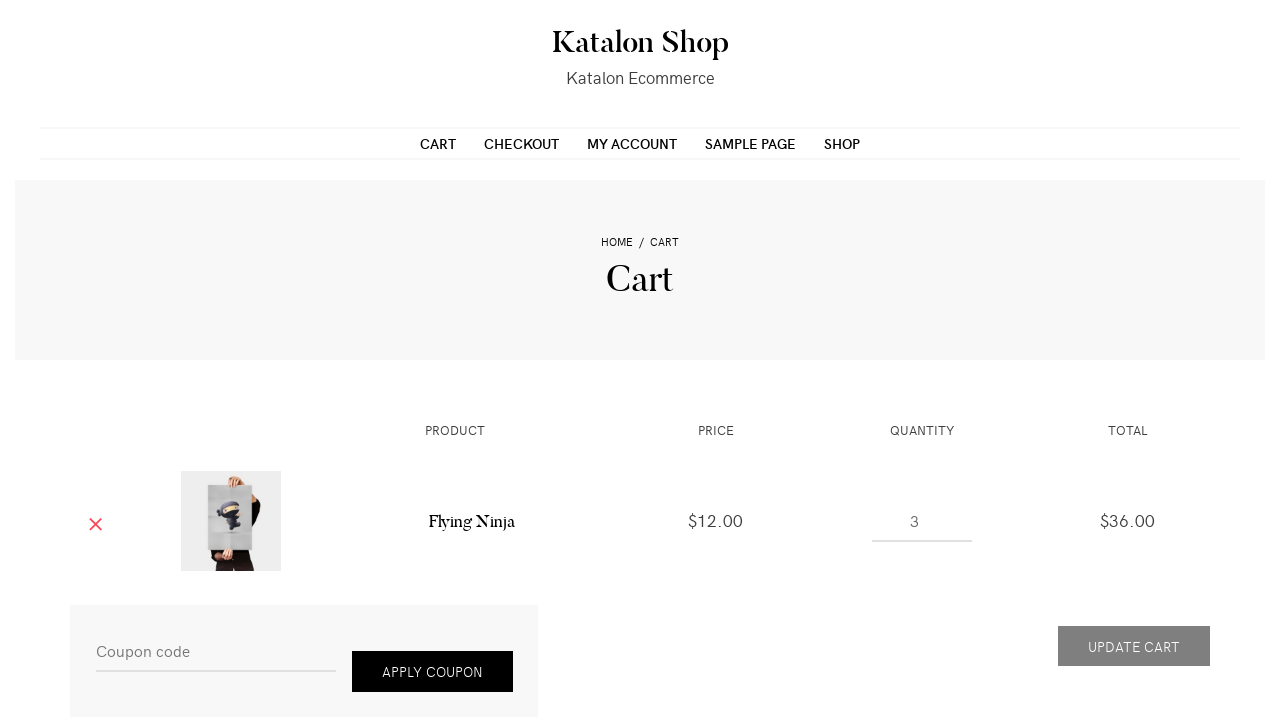

Verified current URL is the cart page
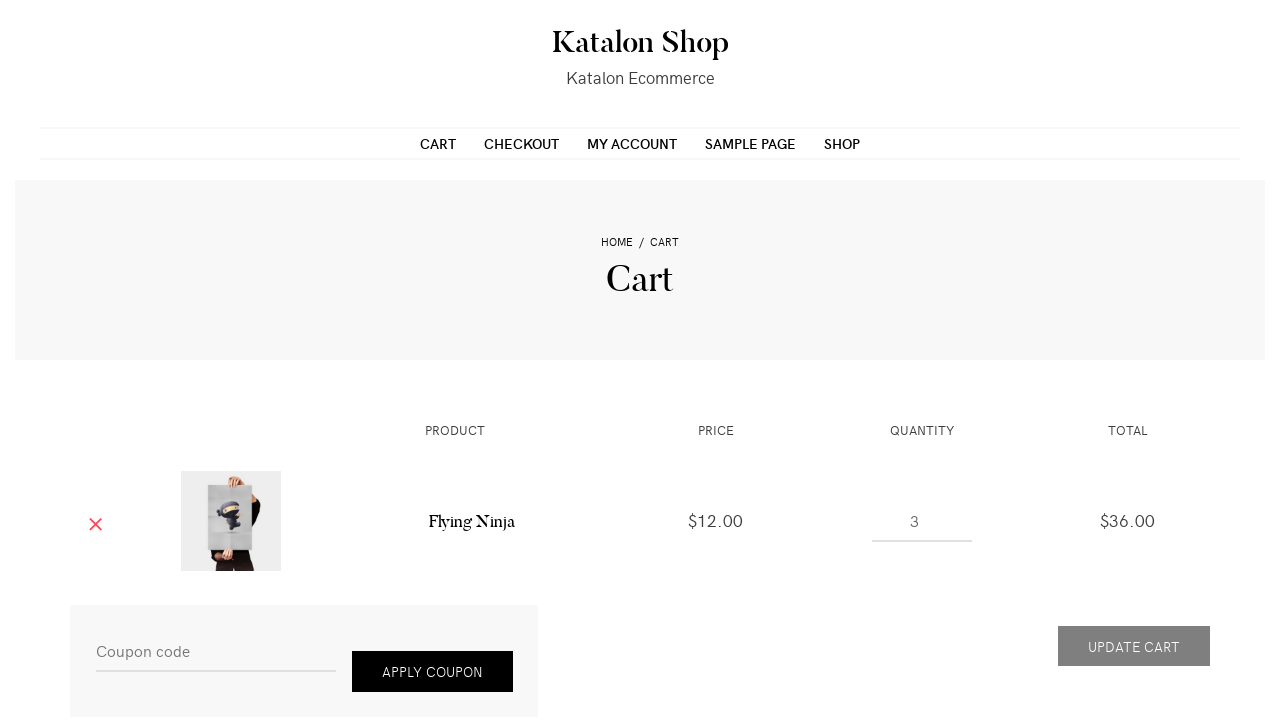

Counted cart items in the form
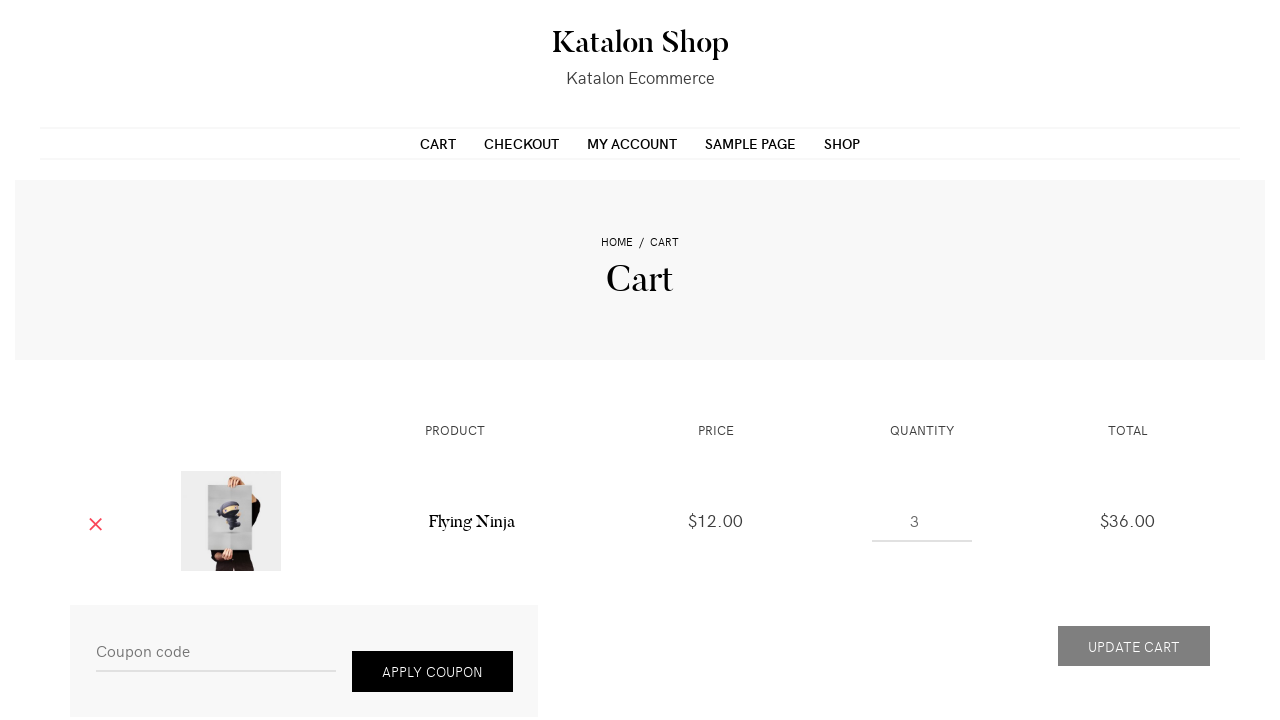

Verified that exactly 1 product is in the cart
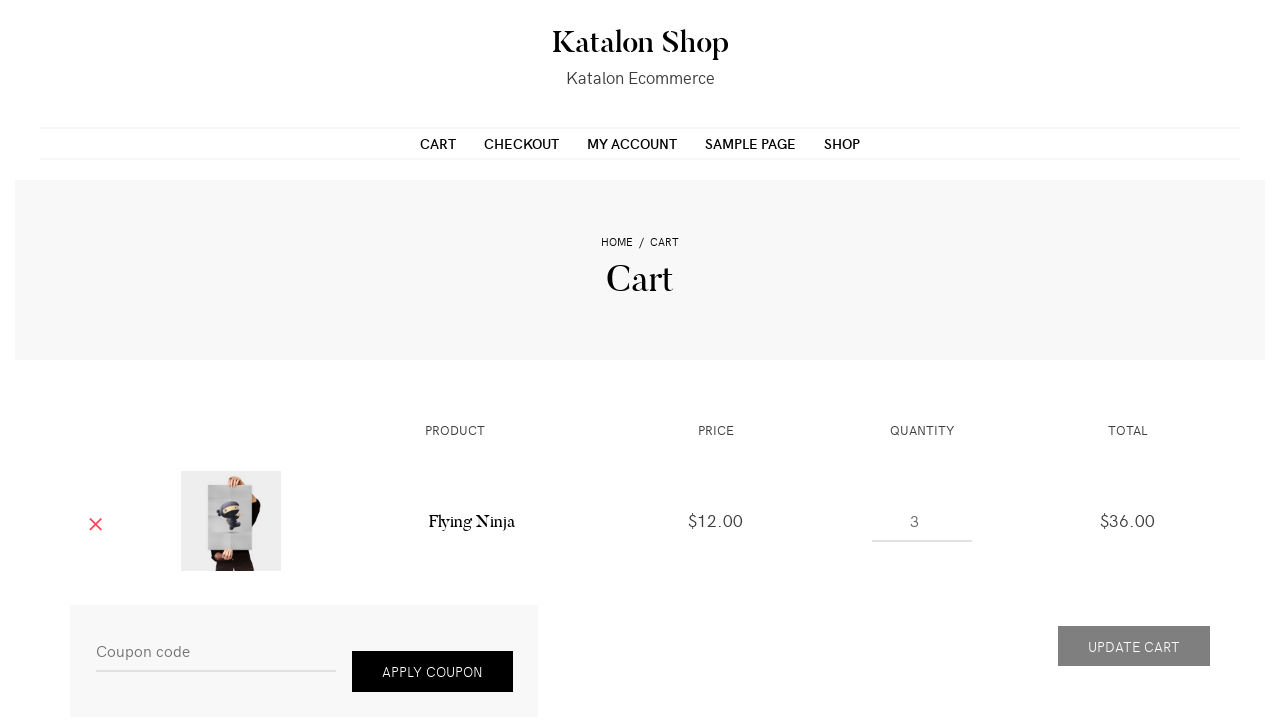

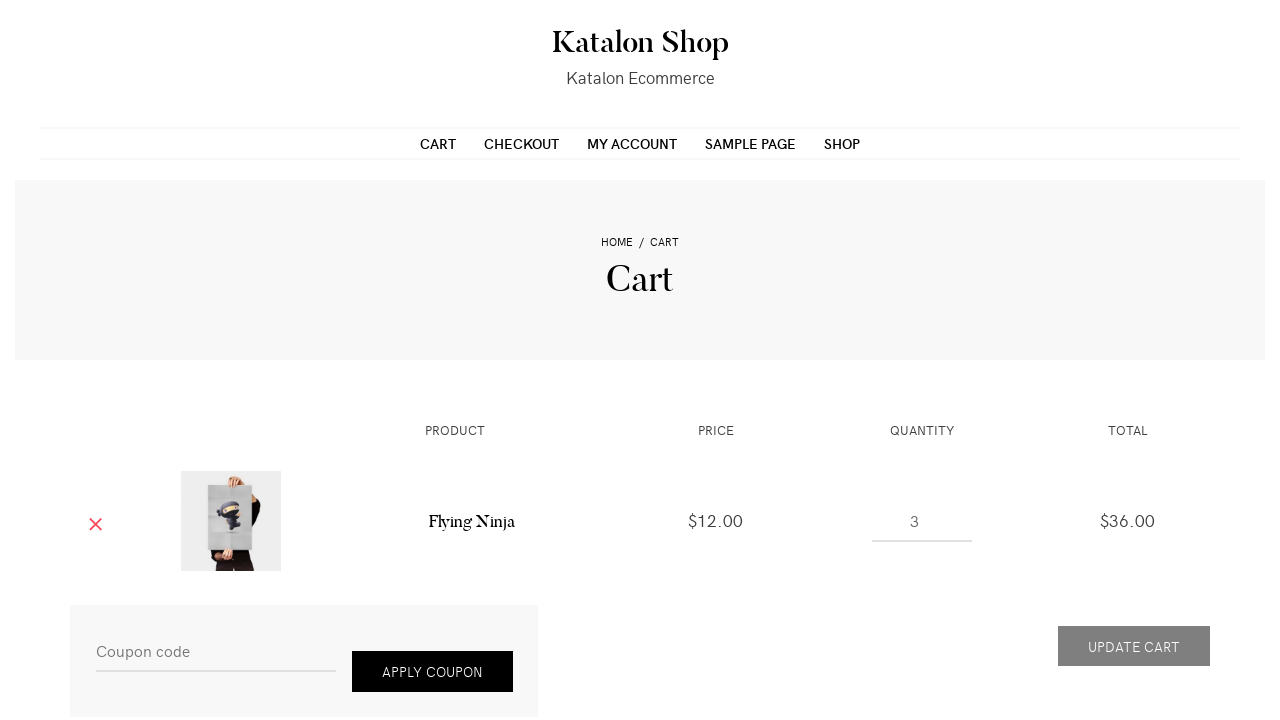